Tests navigation to Axis Bank retail banking page and clicks on the Register here button

Starting URL: https://omni.axisbank.co.in/axisretailbanking/

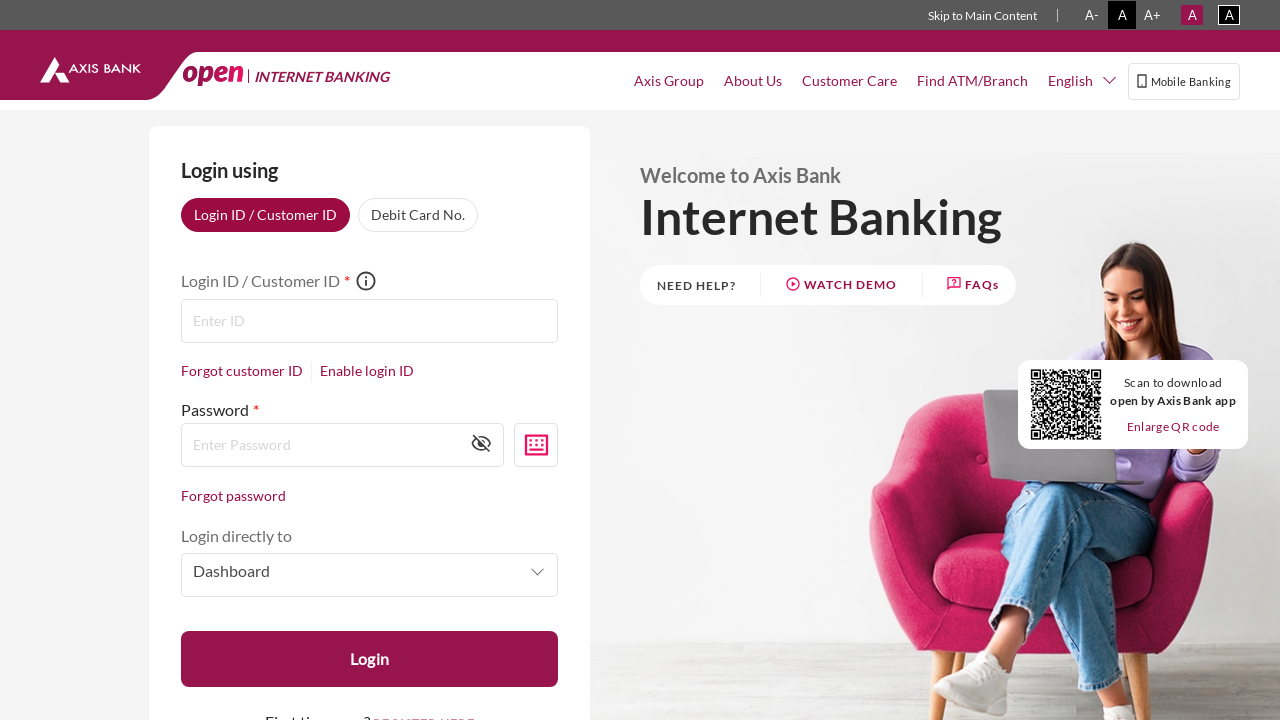

Clicked the 'Register here' button at (422, 712) on #APPREGI
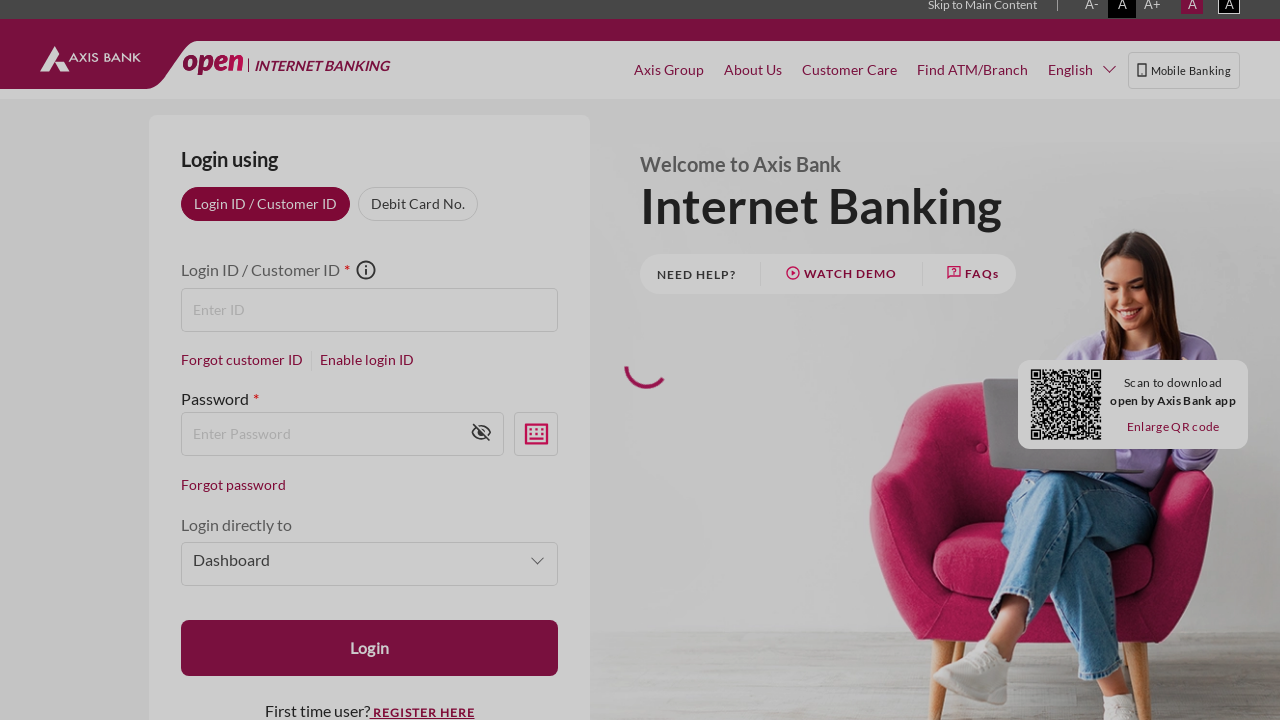

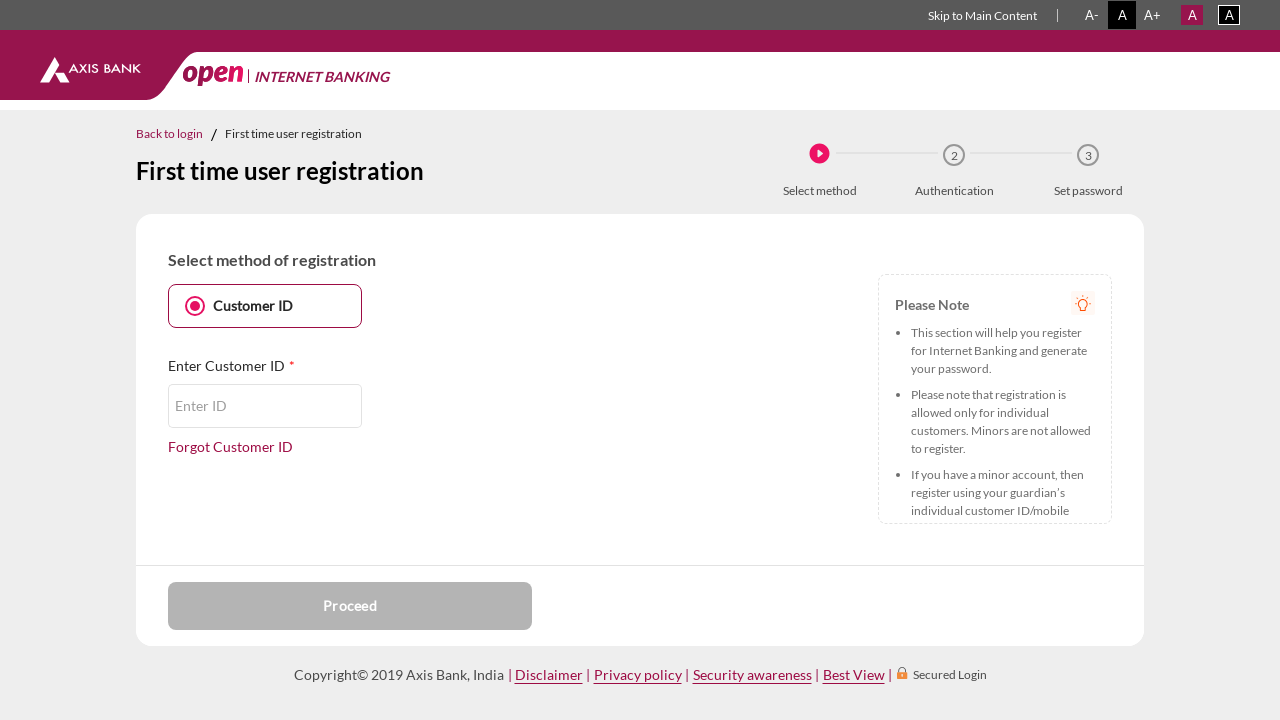